Tests dynamic control enabling by clicking a button to enable a disabled text field

Starting URL: http://the-internet.herokuapp.com/dynamic_controls

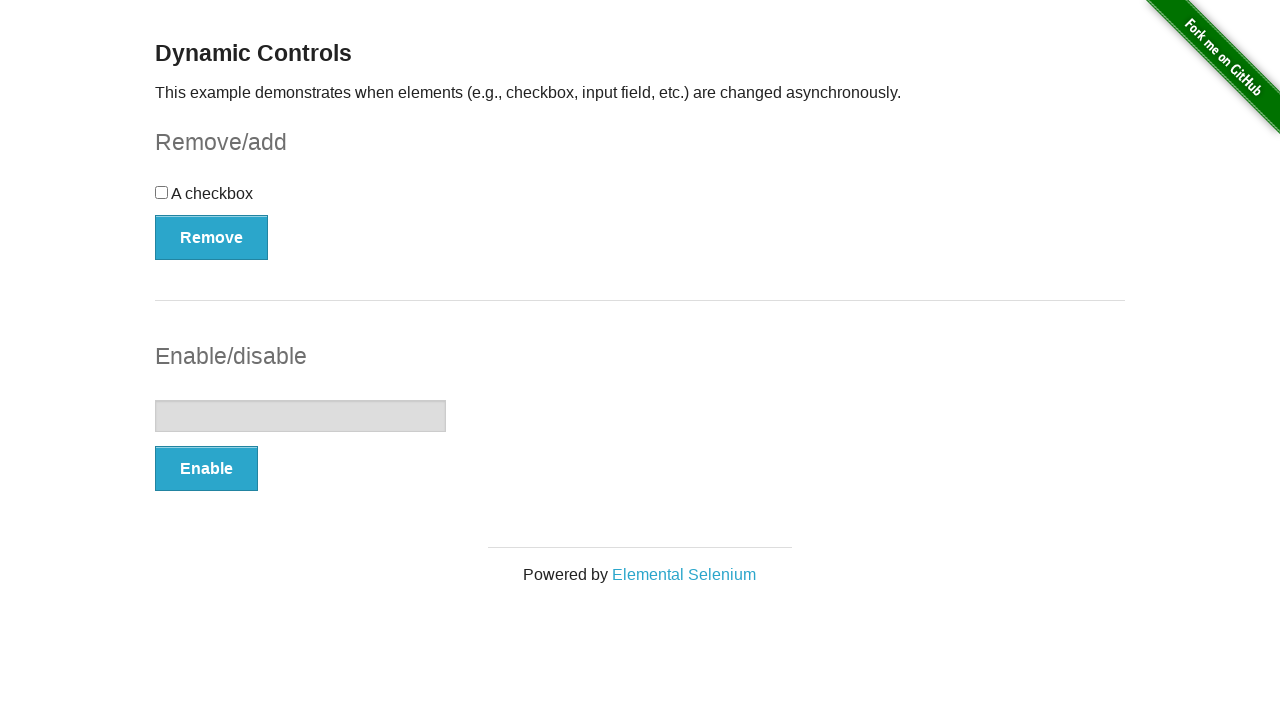

Clicked the enable button to enable the disabled text field at (206, 469) on xpath=//button[@onclick='swapInput()']
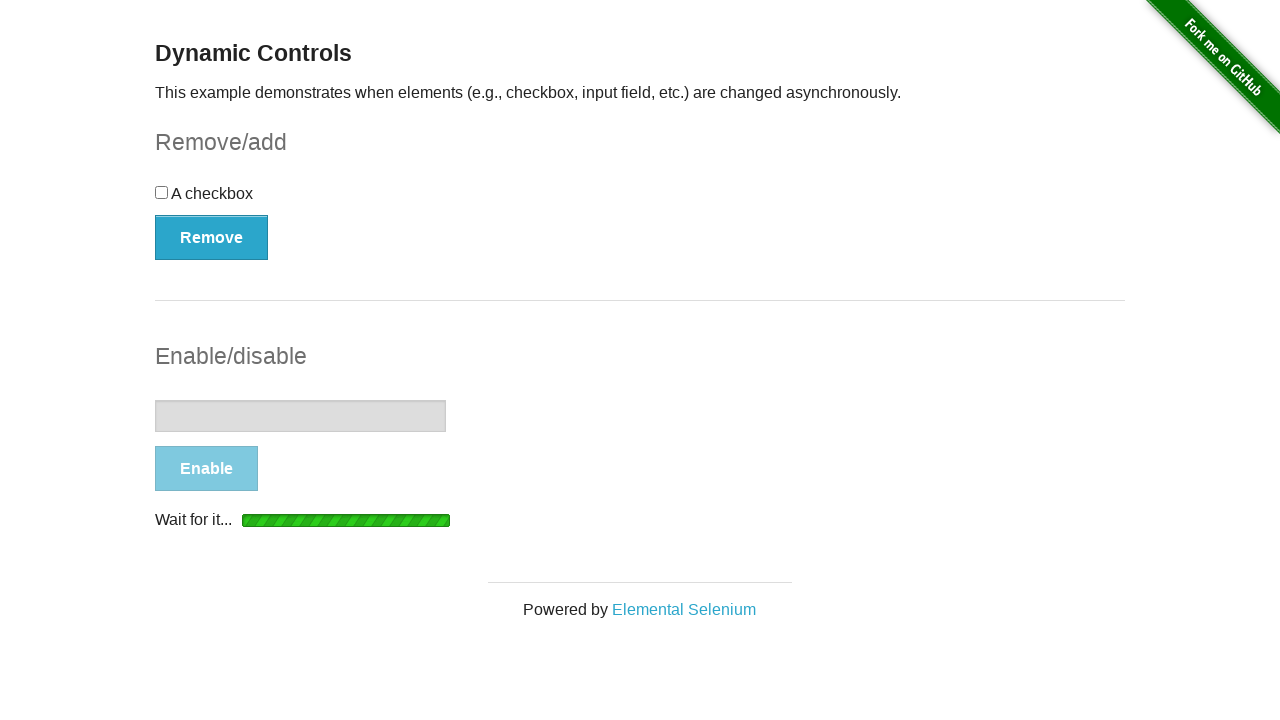

Waited for the enable button to be visible again, indicating operation is complete
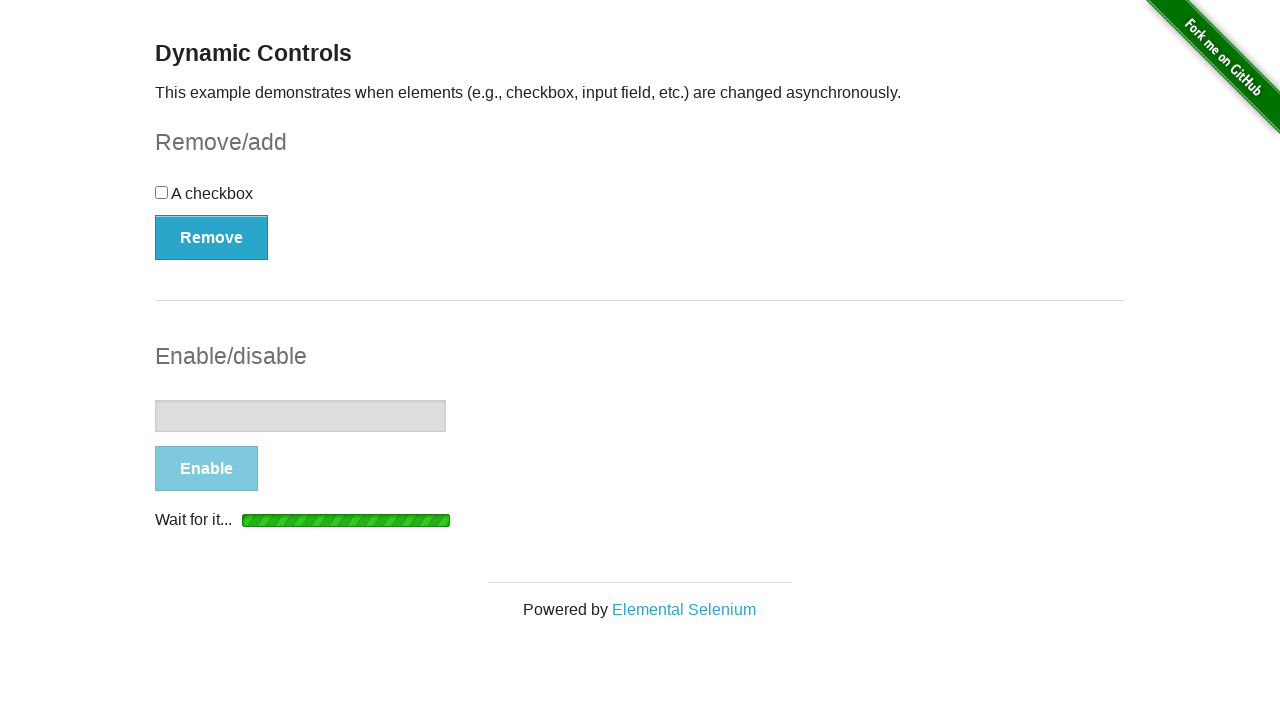

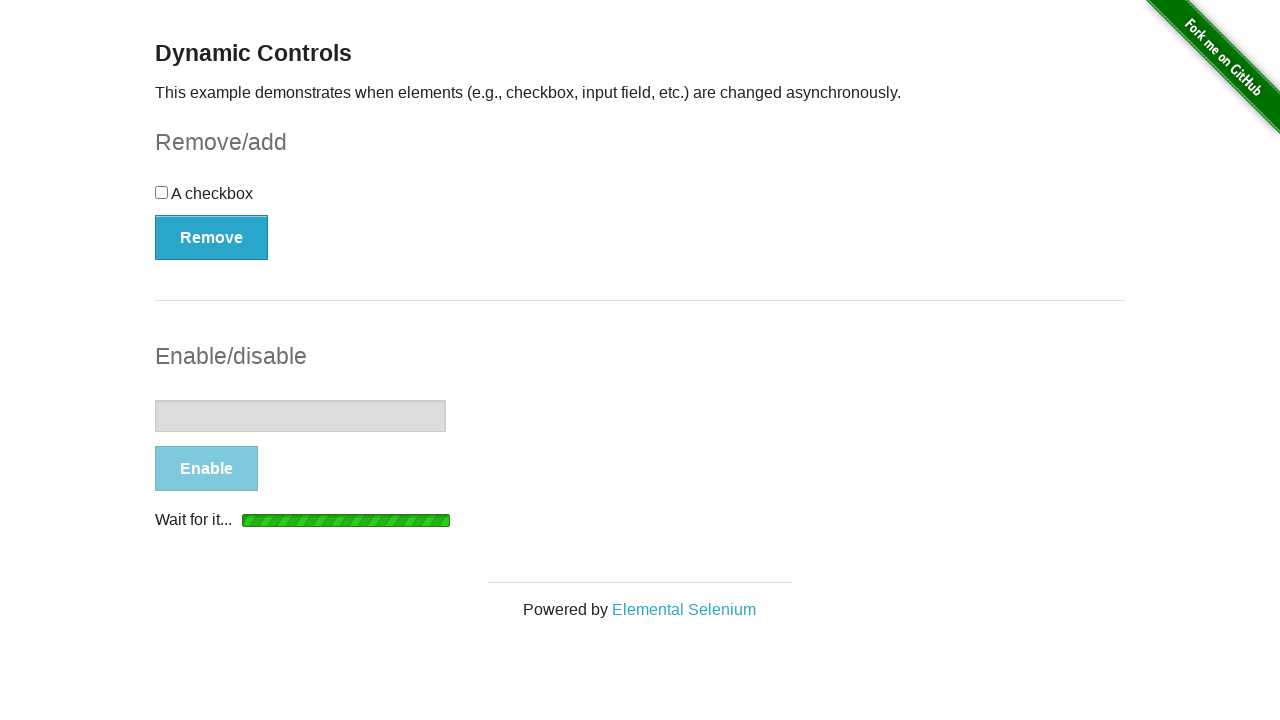